Tests filling a text input field on the VectorPro page with a name value

Starting URL: https://matheus-allvz.github.io/VectorPro/index.html

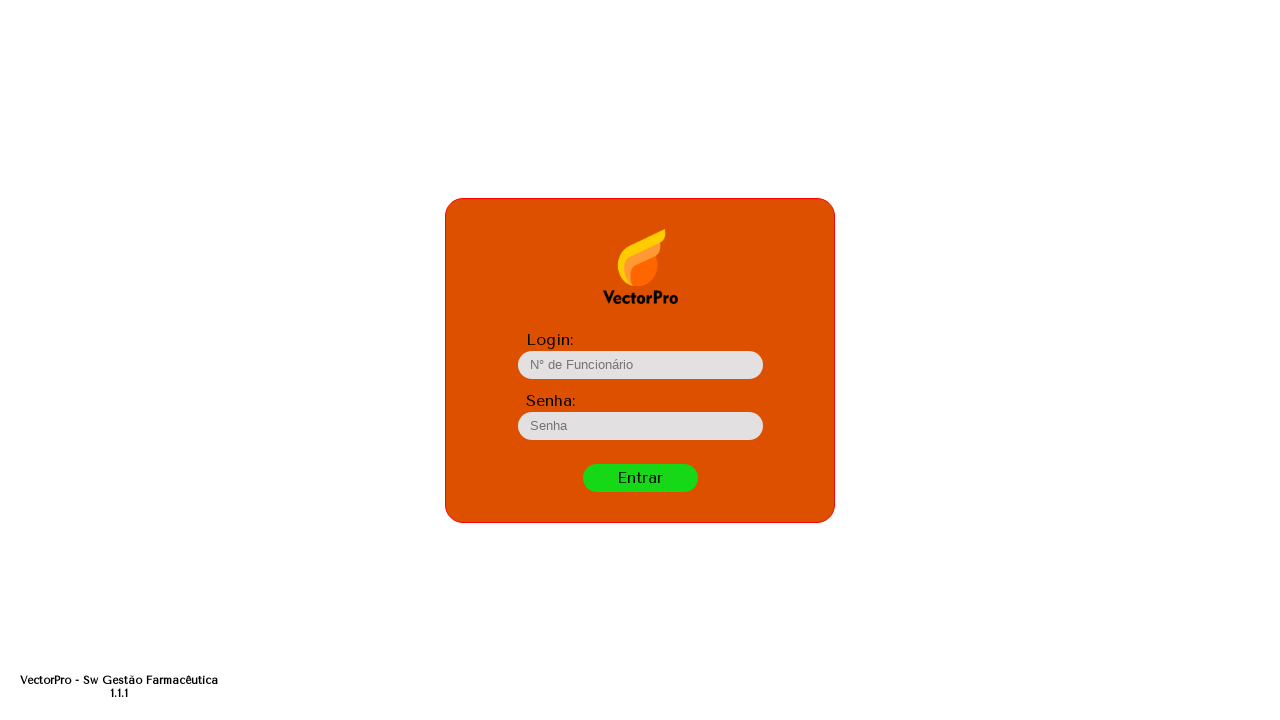

Filled session_key input field with 'Matheus Alves' on #session_key
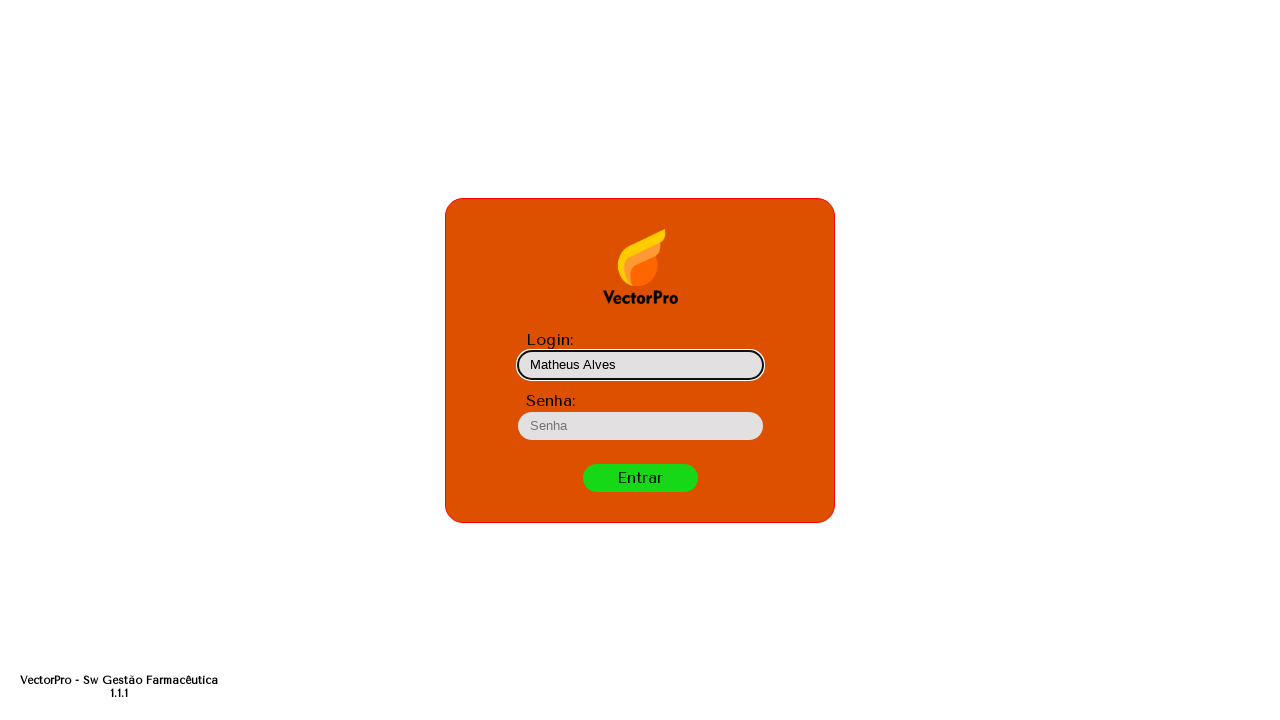

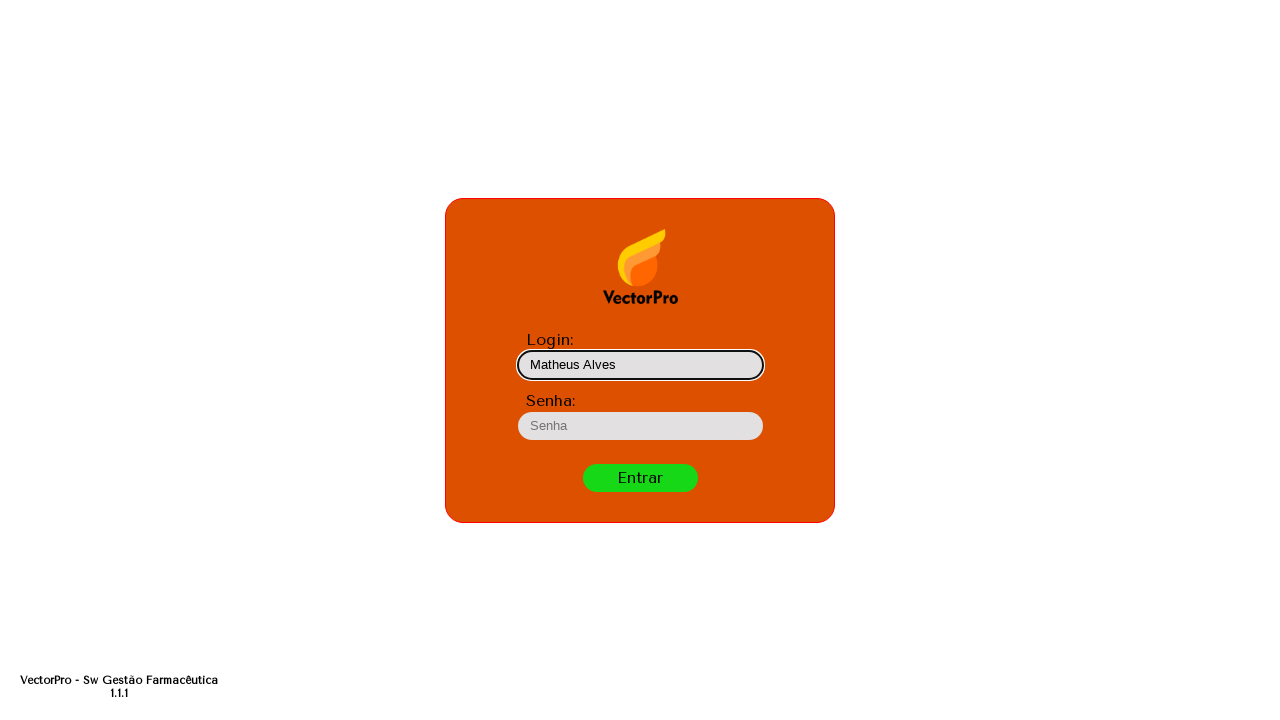